Tests the old style select dropdown menu by selecting options using three different methods: by index (Yellow), by value (Red), and by visible text (White), validating each selection.

Starting URL: https://demoqa.com/select-menu

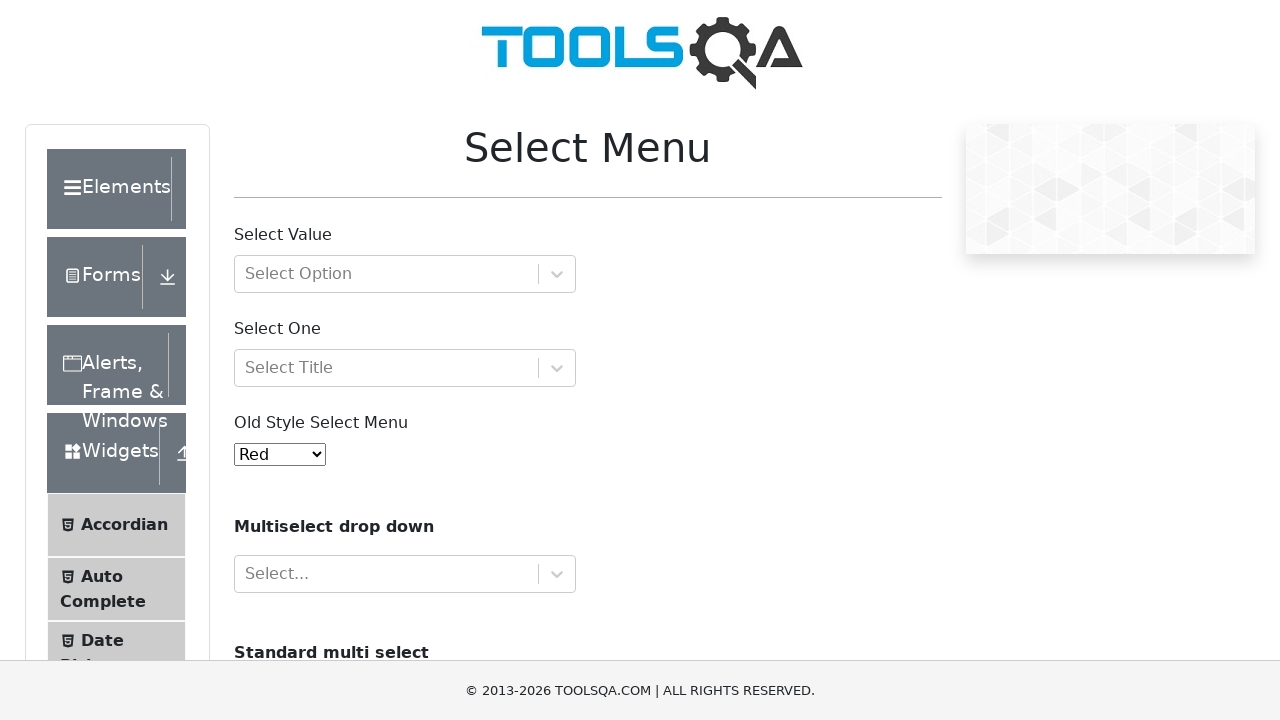

Waited for old style select dropdown to be visible
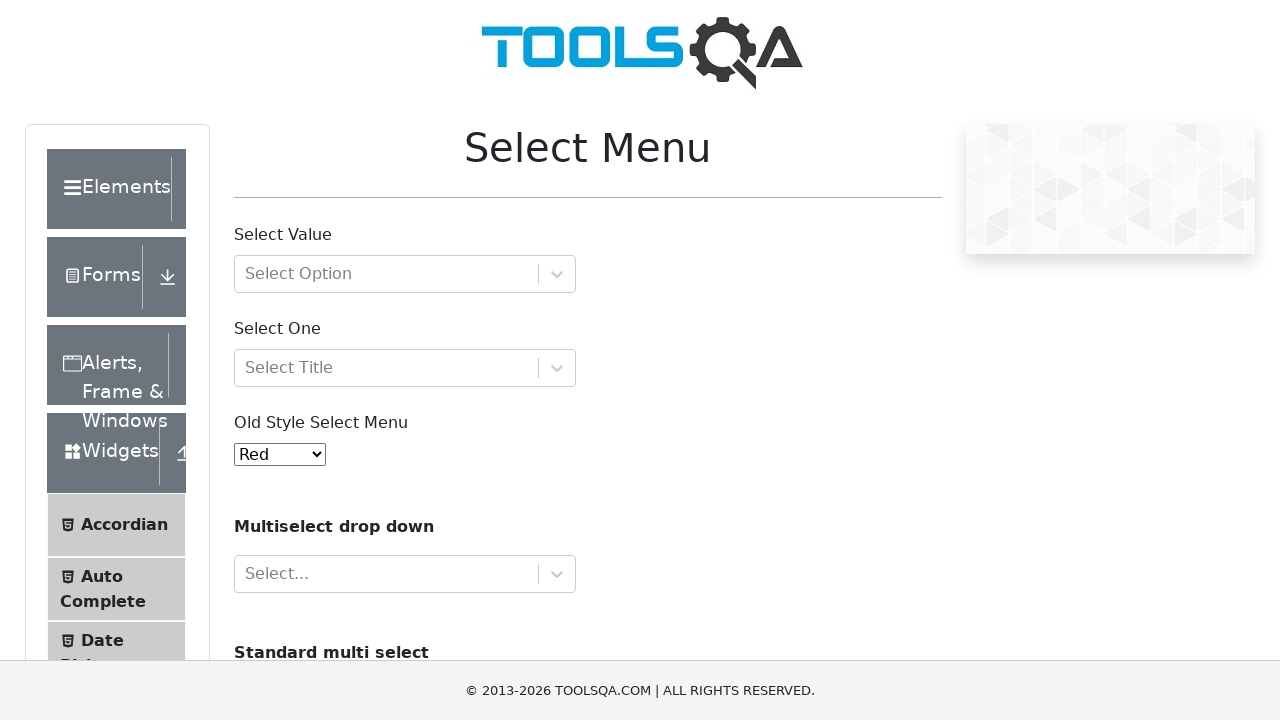

Selected Yellow option by index 3 on select#oldSelectMenu
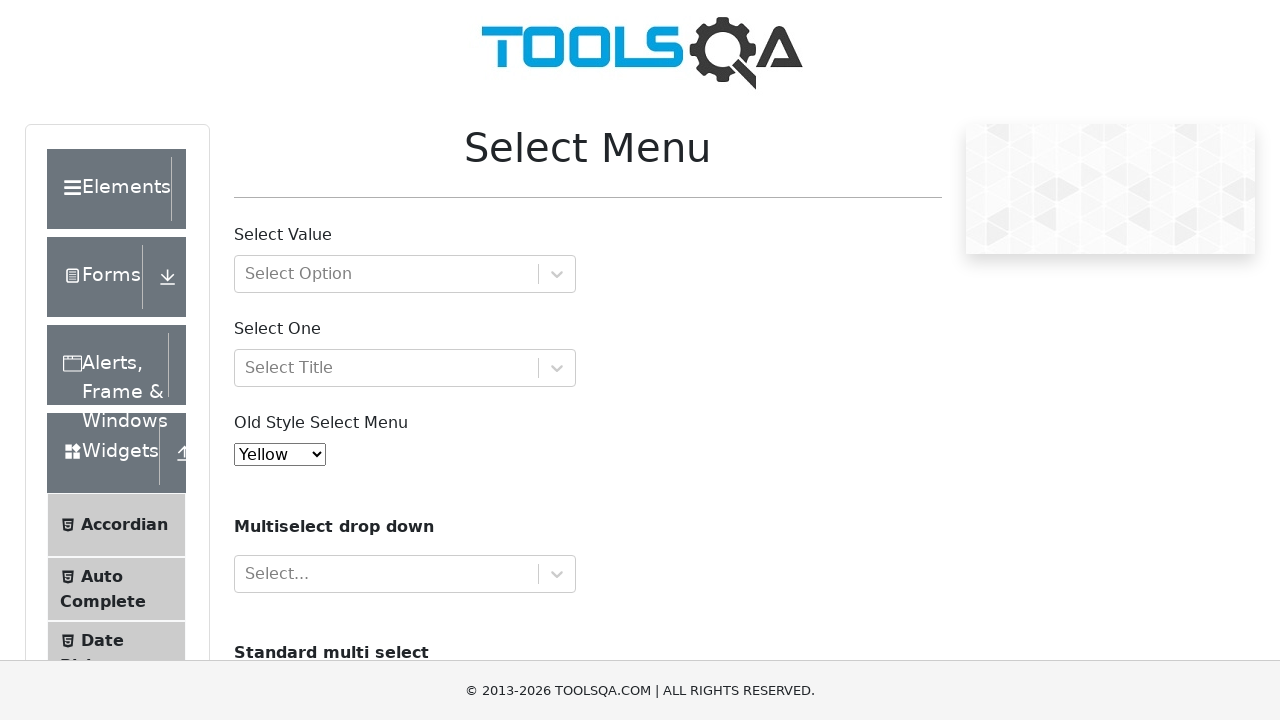

Retrieved the selected value from dropdown
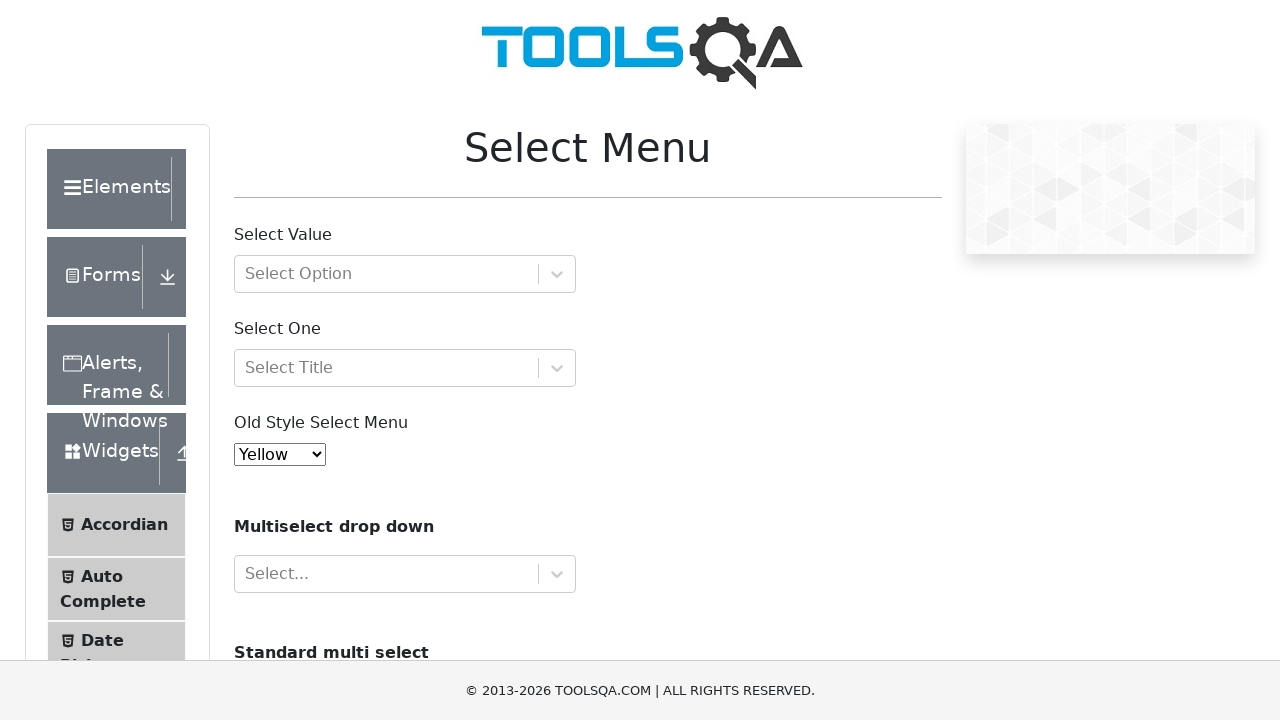

Validated that Yellow option is selected
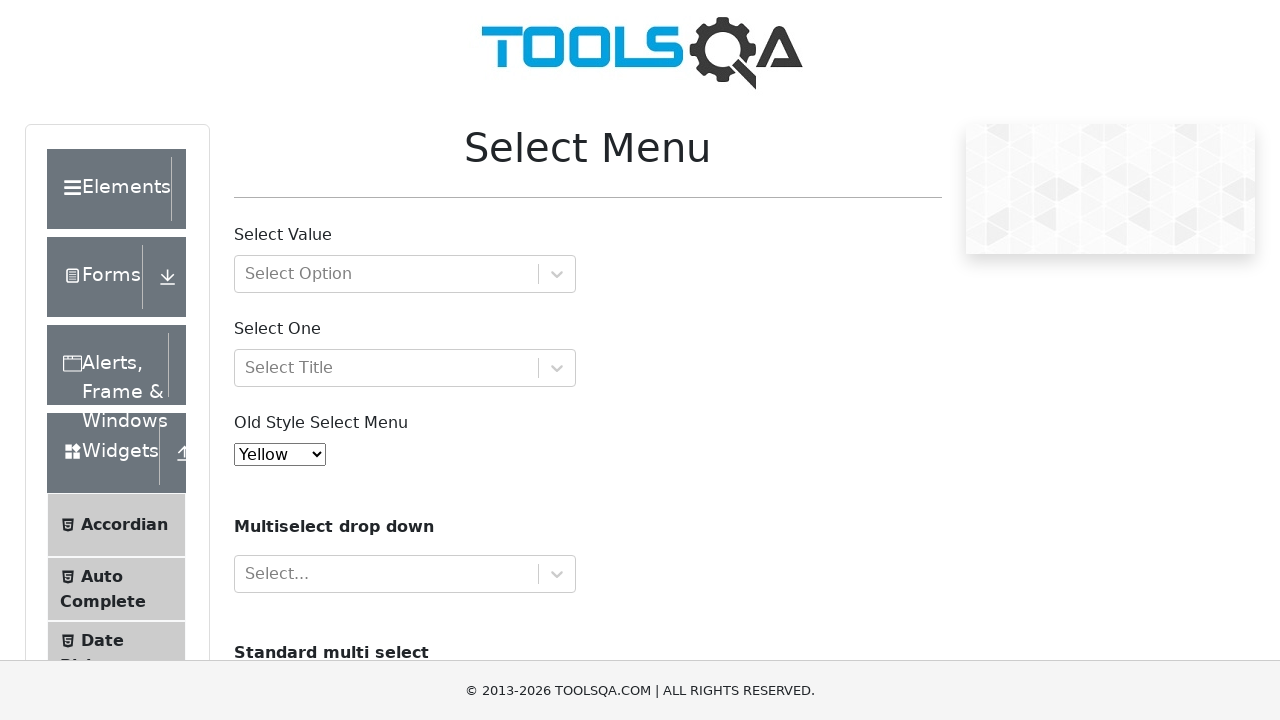

Selected Red option by value 'red' on select#oldSelectMenu
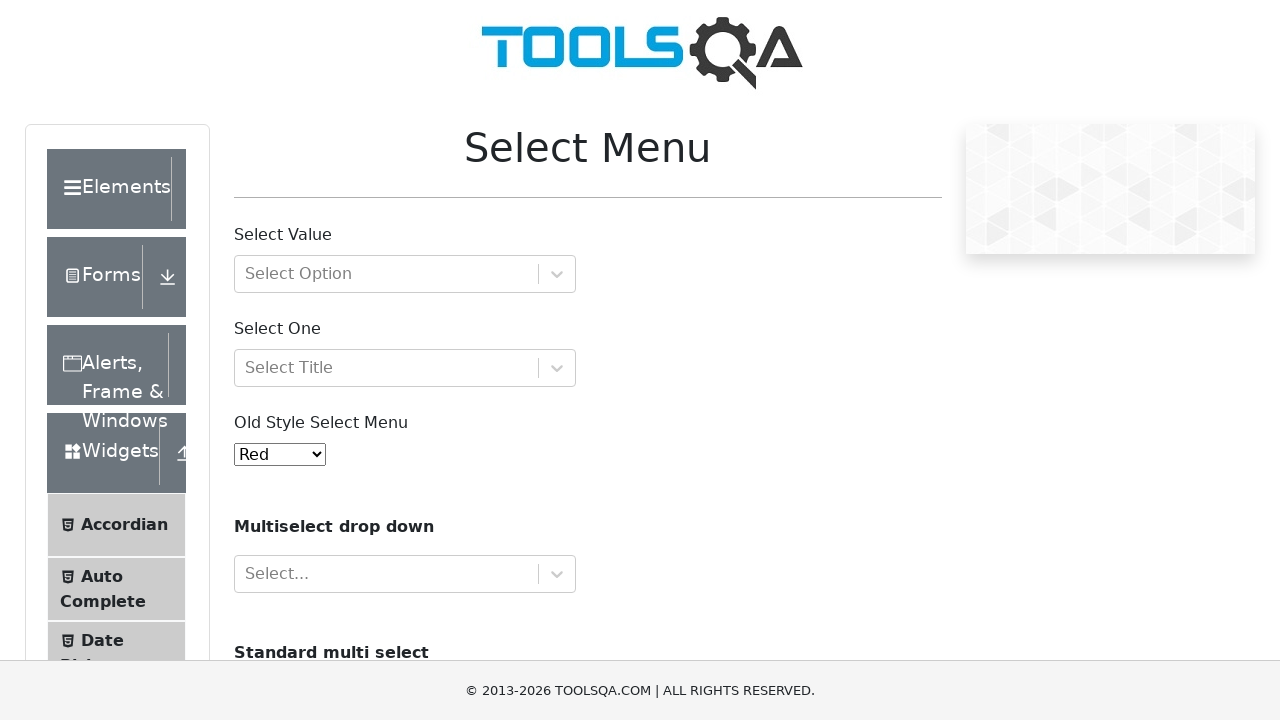

Retrieved the selected value from dropdown
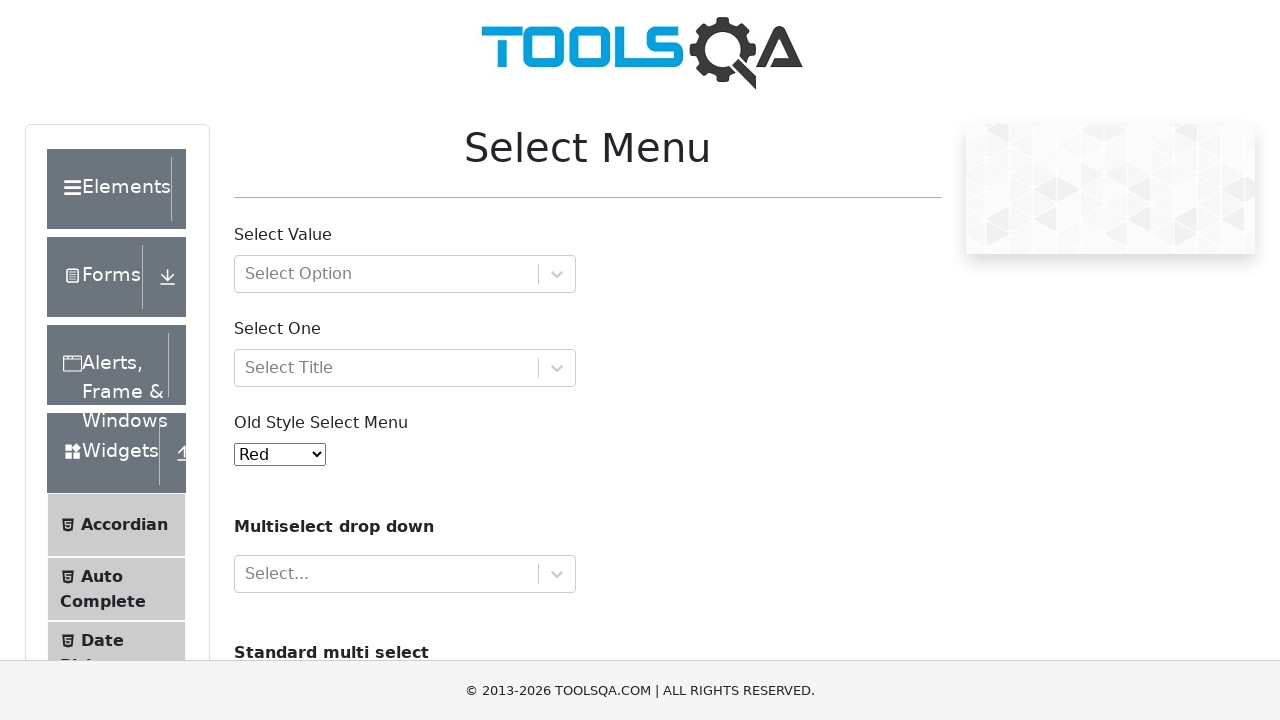

Validated that Red option is selected
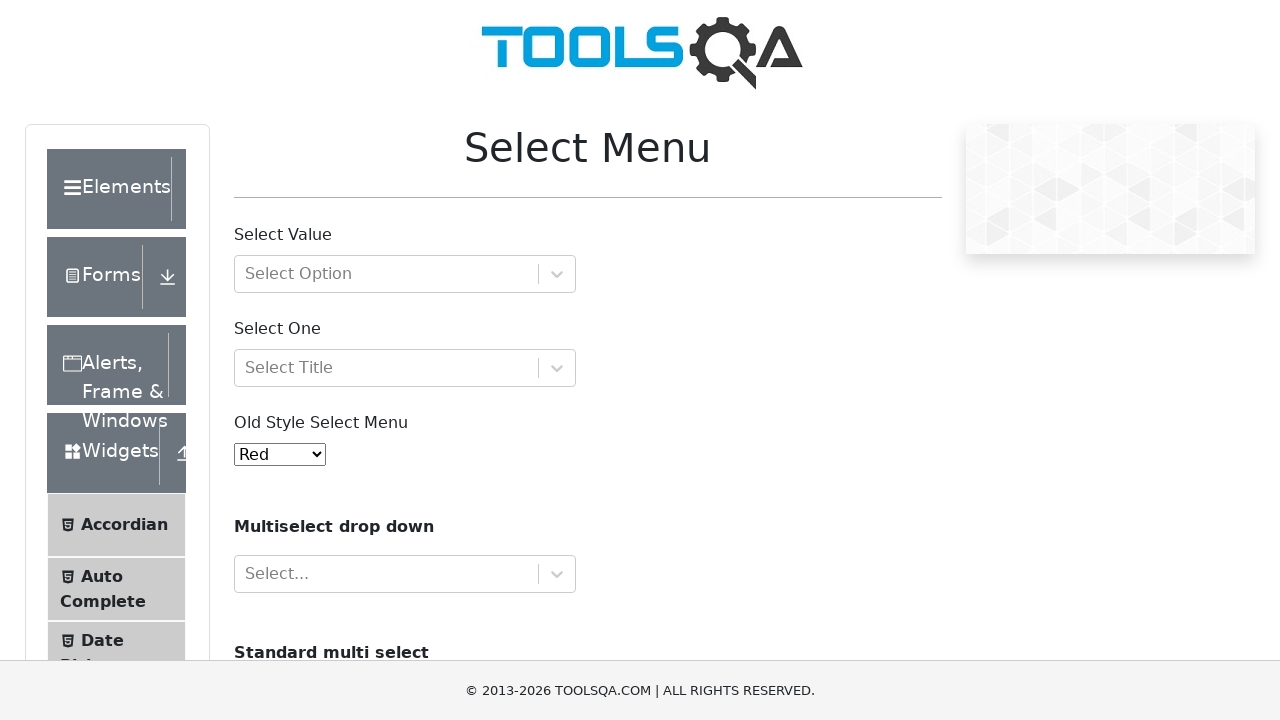

Selected White option by visible text on select#oldSelectMenu
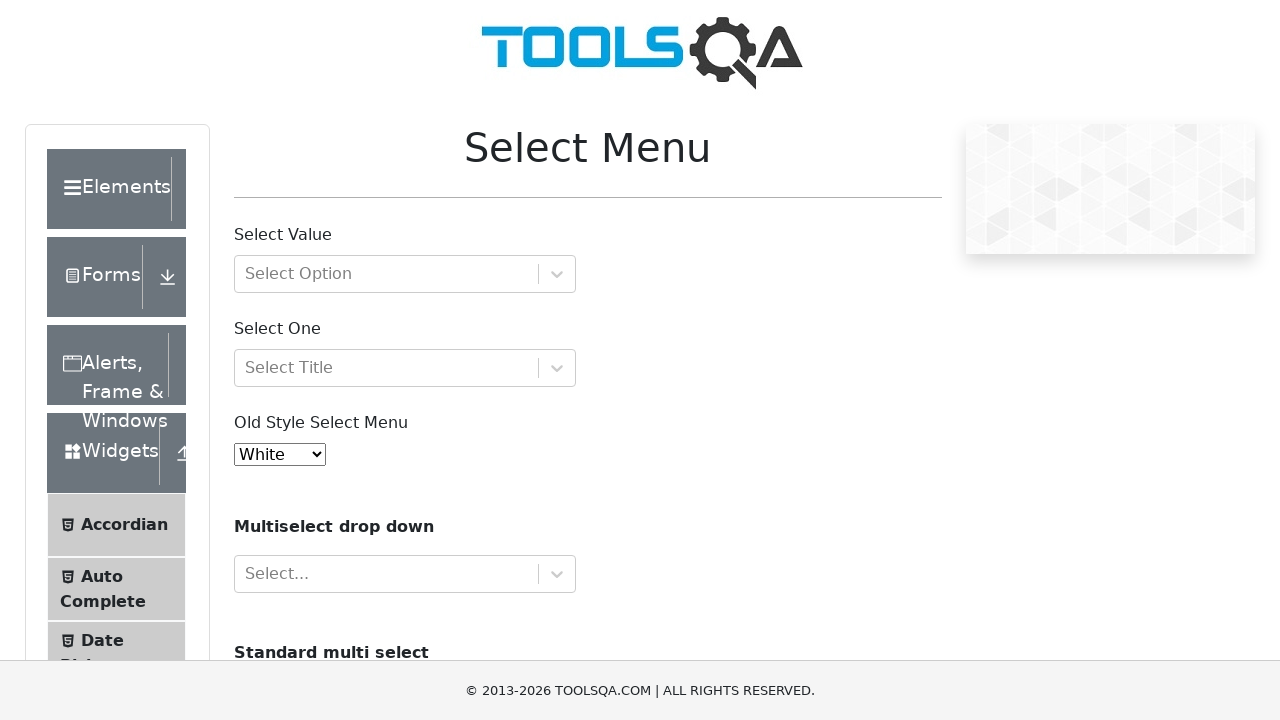

Retrieved the selected value from dropdown
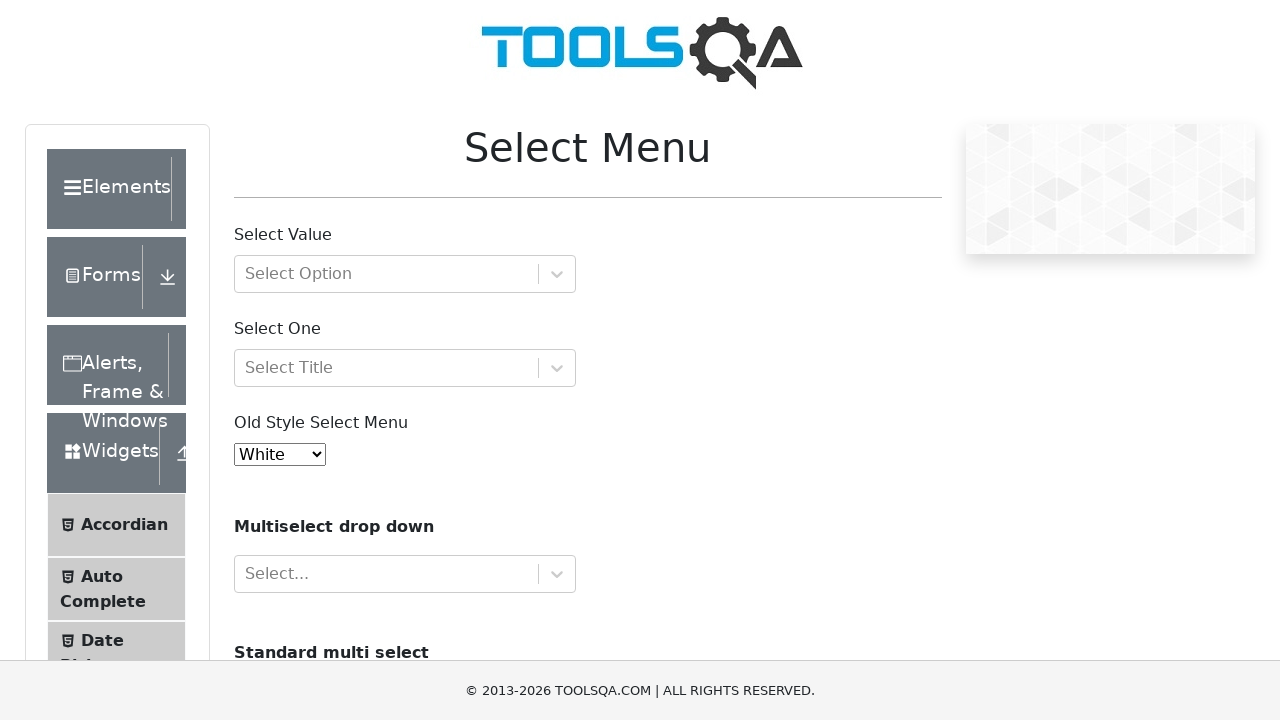

Validated that White option is selected
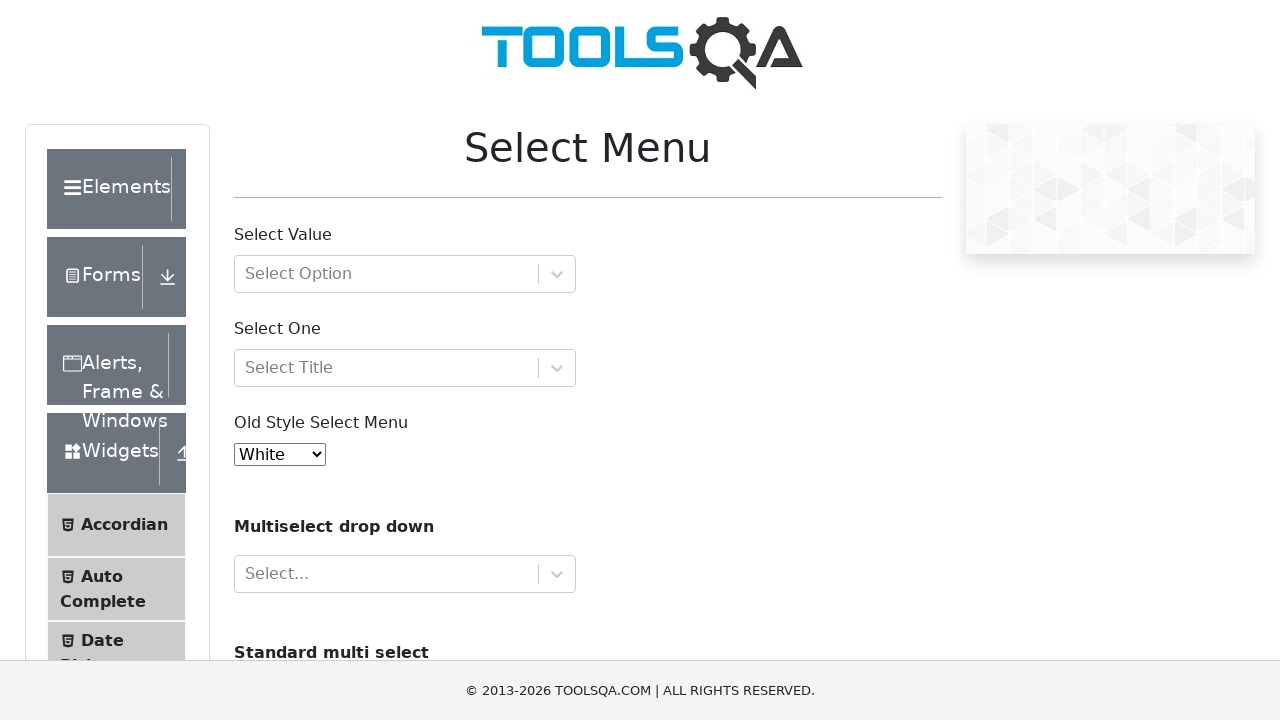

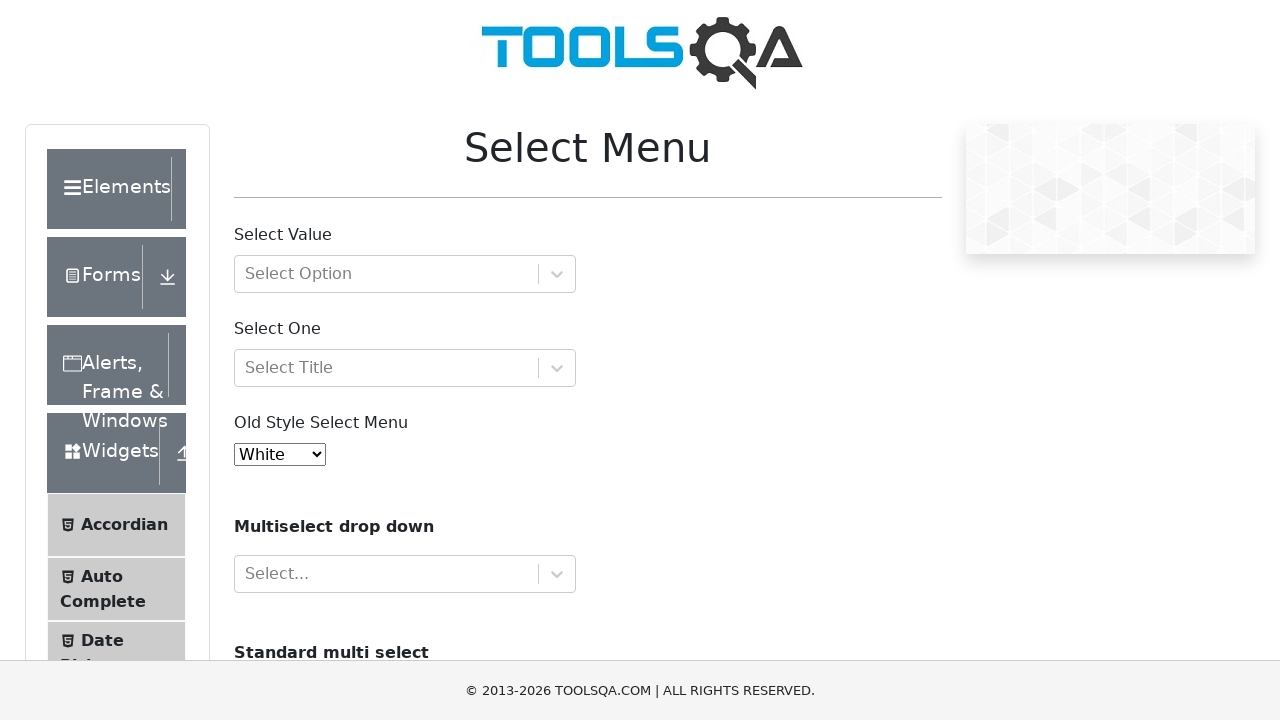